Tests right-click context menu functionality by performing a context click on a button, selecting the "Copy" option from the context menu, and accepting the resulting alert dialog.

Starting URL: http://swisnl.github.io/jQuery-contextMenu/demo.html

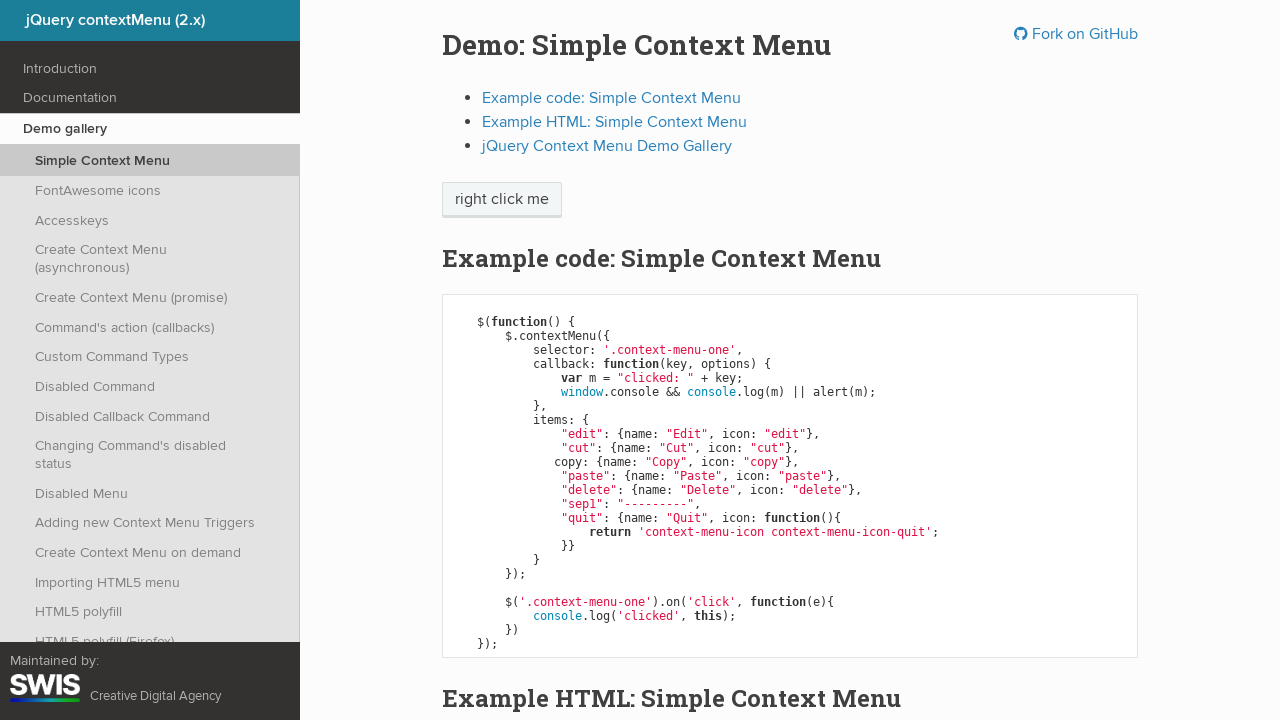

Right-clicked on the context menu button at (502, 200) on span.context-menu-one.btn.btn-neutral
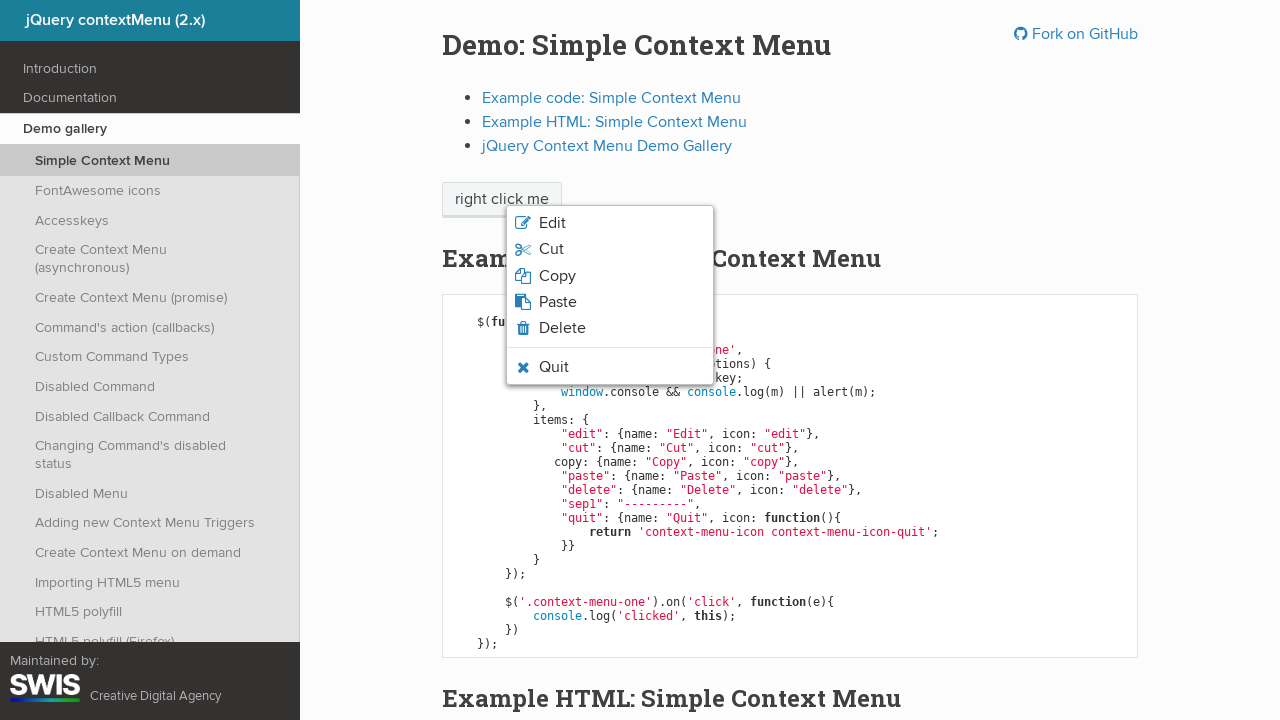

Clicked the 'Copy' option from the context menu at (557, 276) on xpath=//span[normalize-space()='Copy']
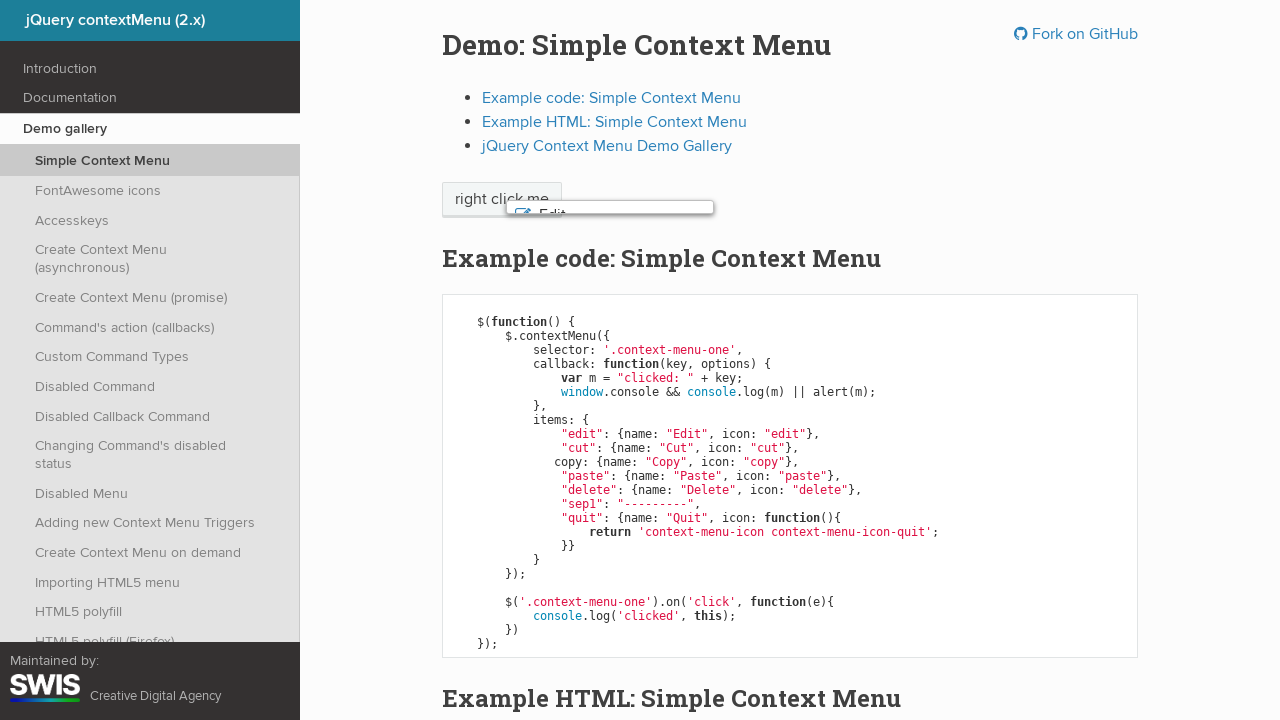

Set up dialog handler to accept alerts
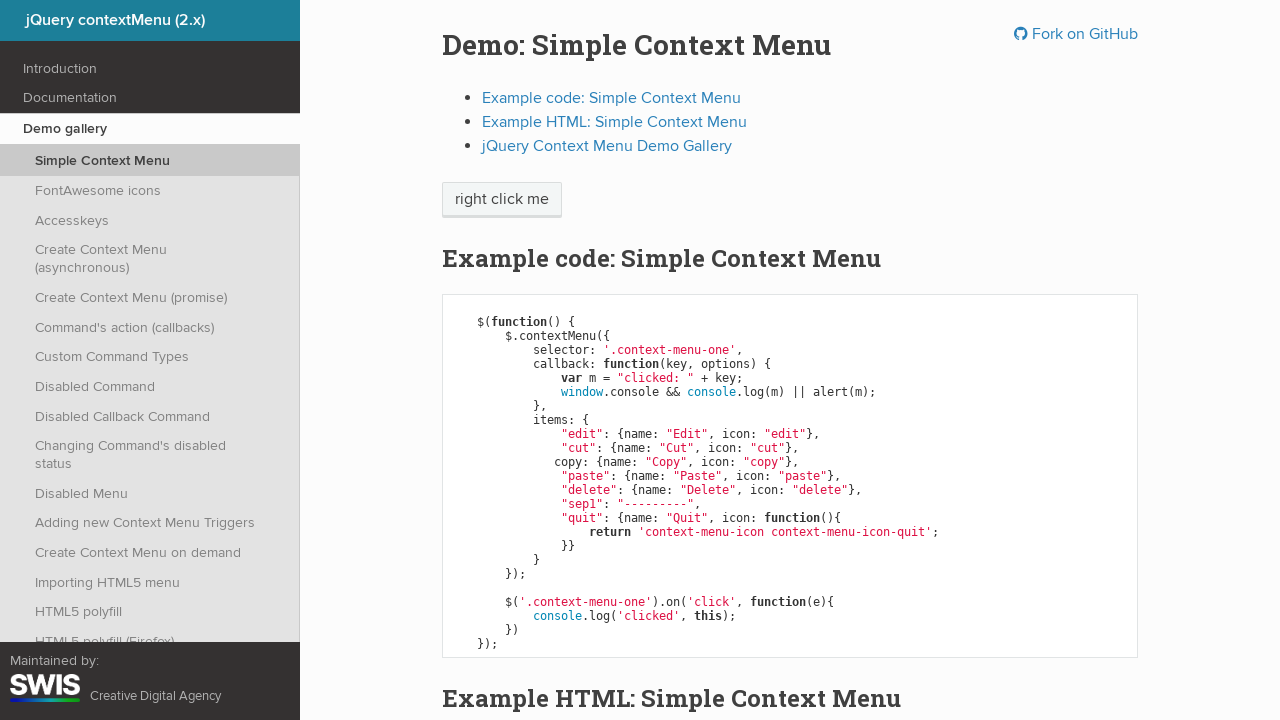

Waited for 1000ms
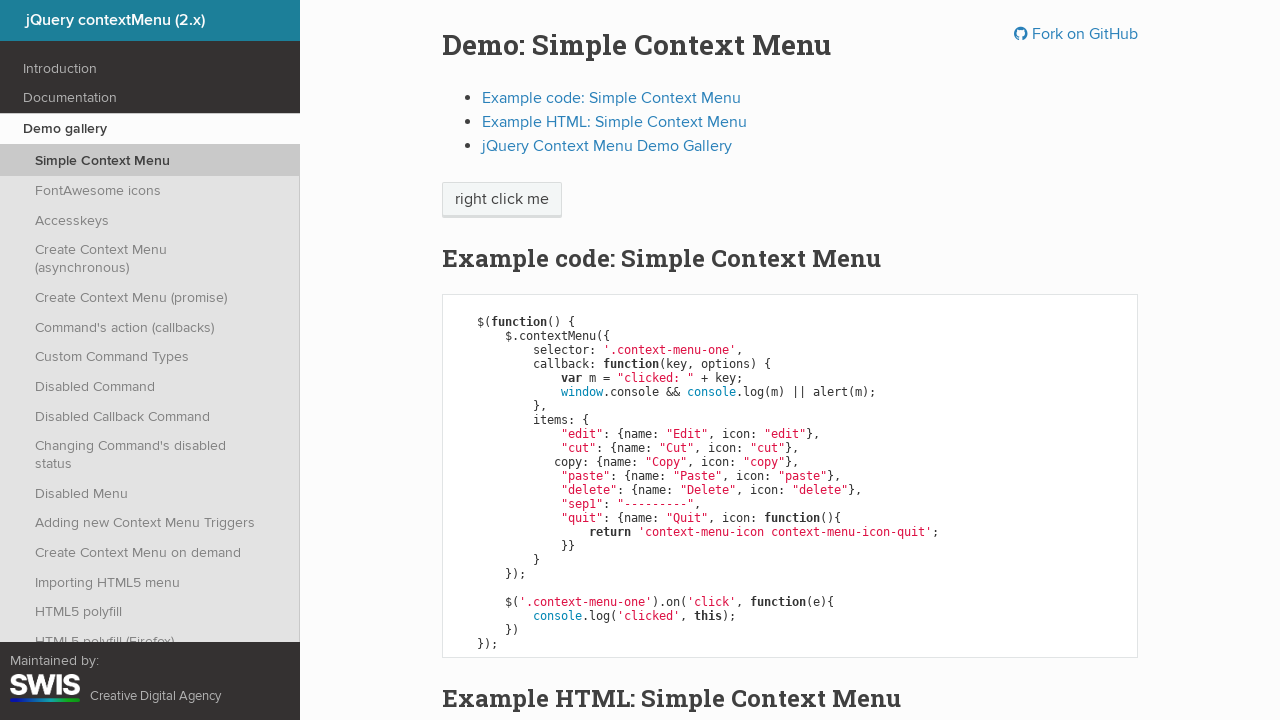

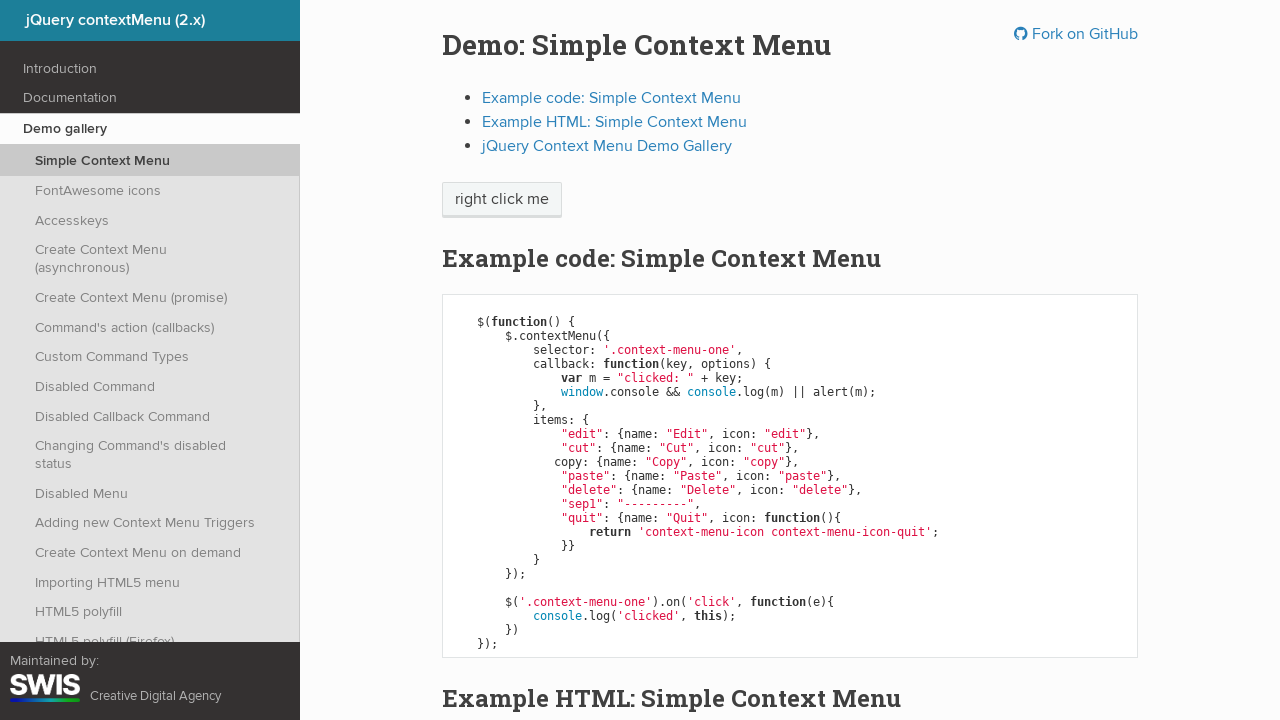